Tests interaction with various HTML form elements including selecting a radio button (Other gender option), choosing an option from a dropdown (Audi), and verifying a table with unique ID is present on the page.

Starting URL: https://ultimateqa.com/simple-html-elements-for-automation/

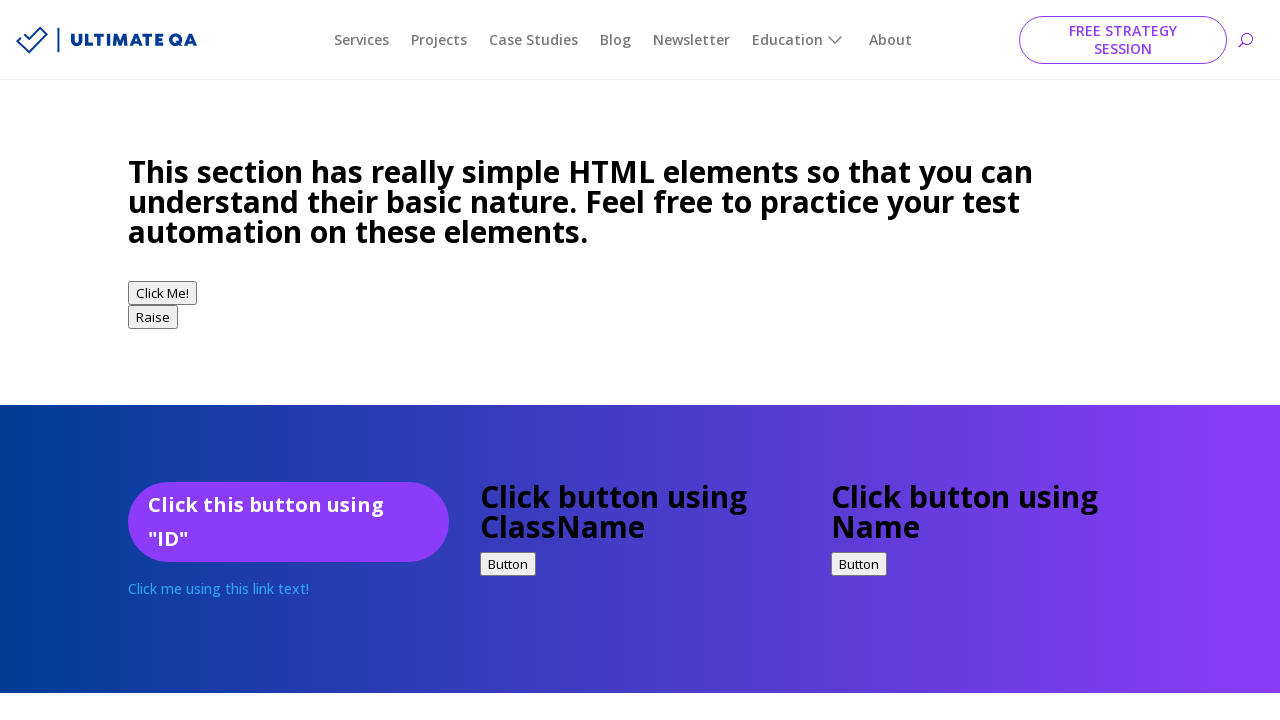

Selected 'Other' radio button in gender group at (140, 361) on input[name='gender'][value='other']
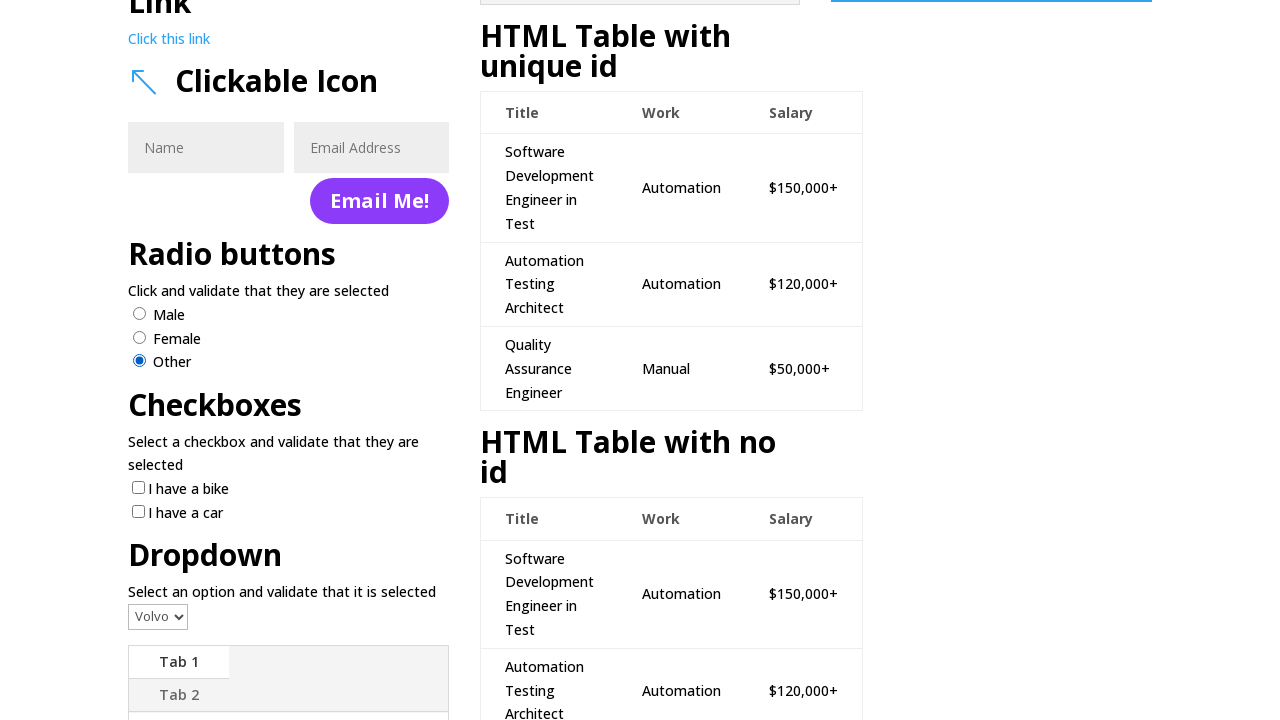

Located dropdown element in post-909
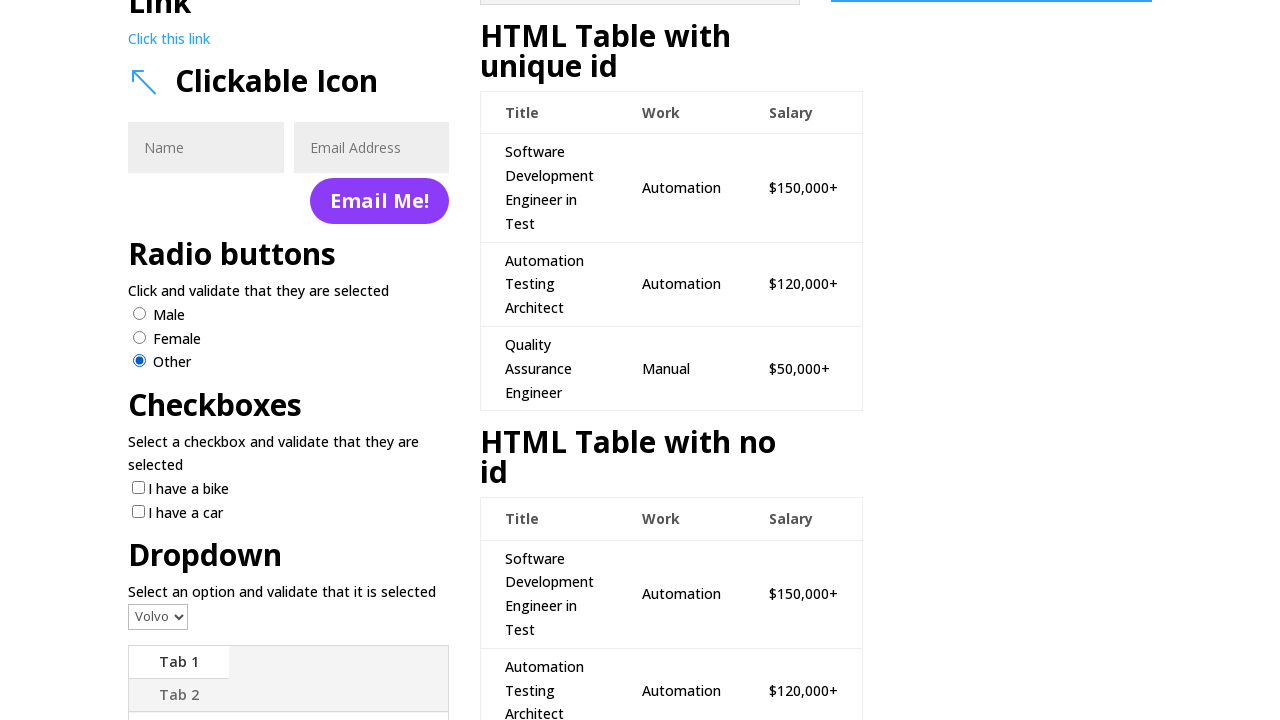

Selected 'Audi' from dropdown on xpath=//*[@id='post-909']//select
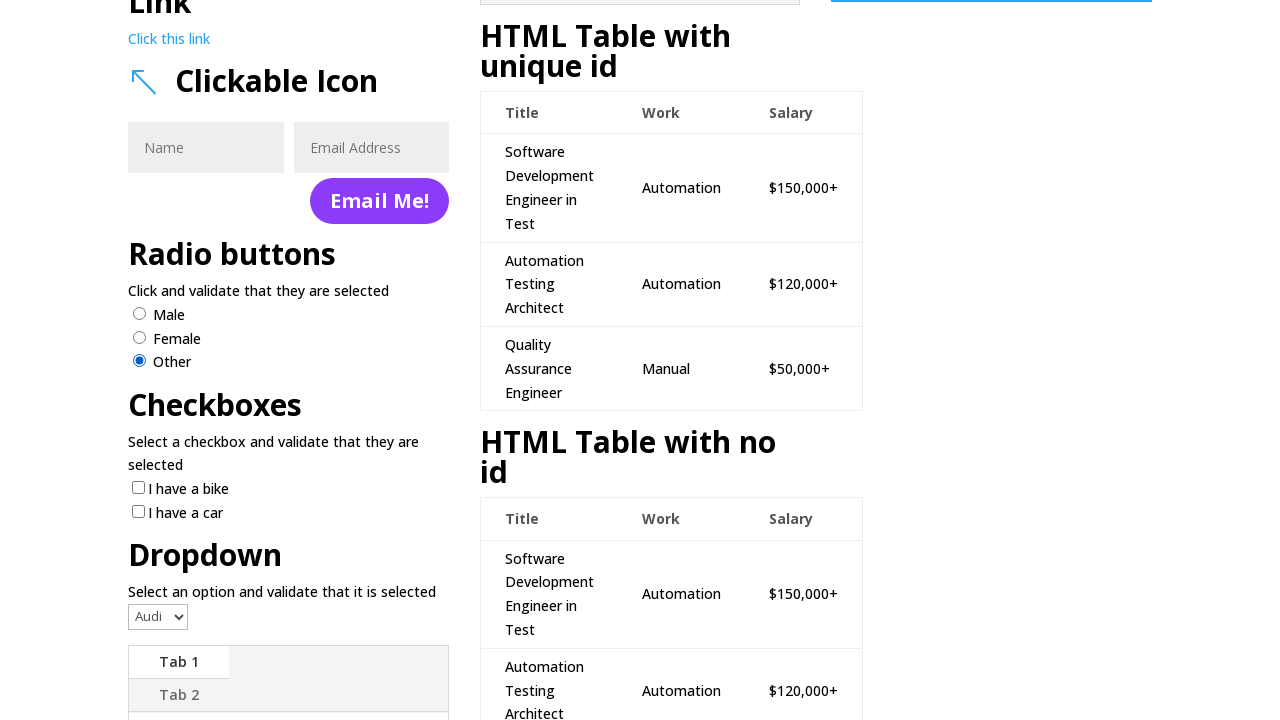

Waited for table with ID 'htmlTableId' to be present
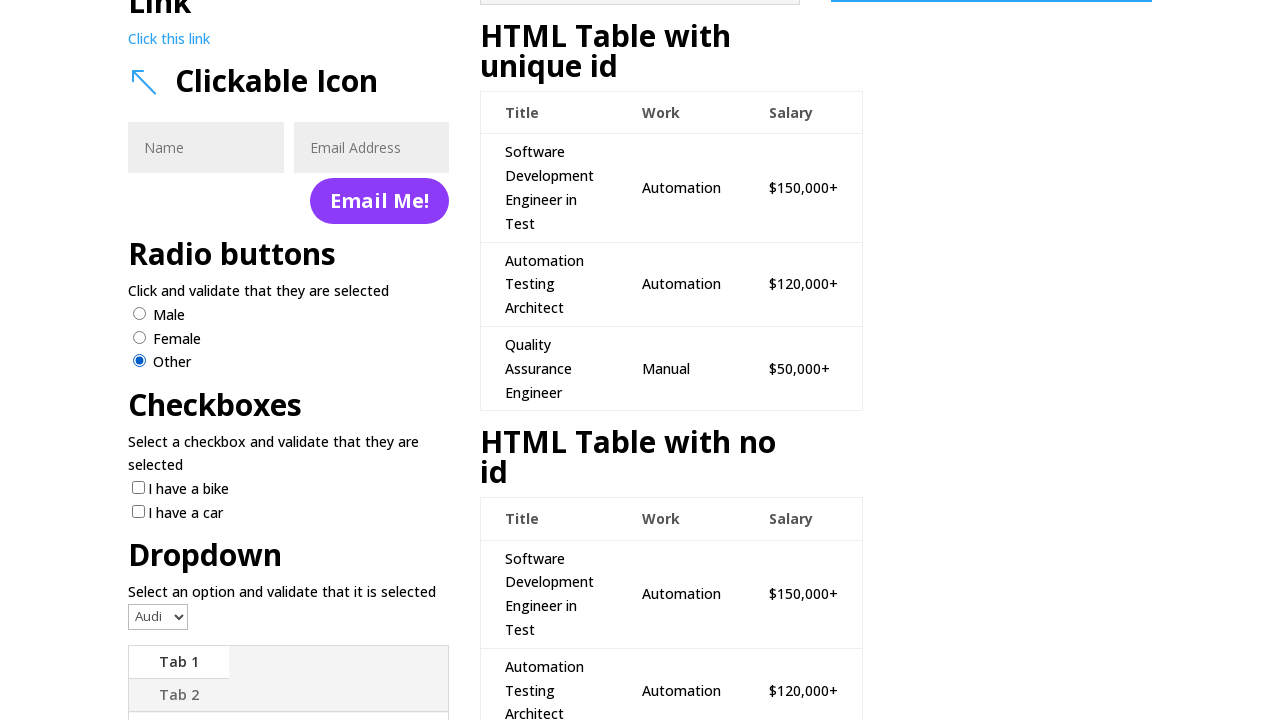

Located table element with ID 'htmlTableId'
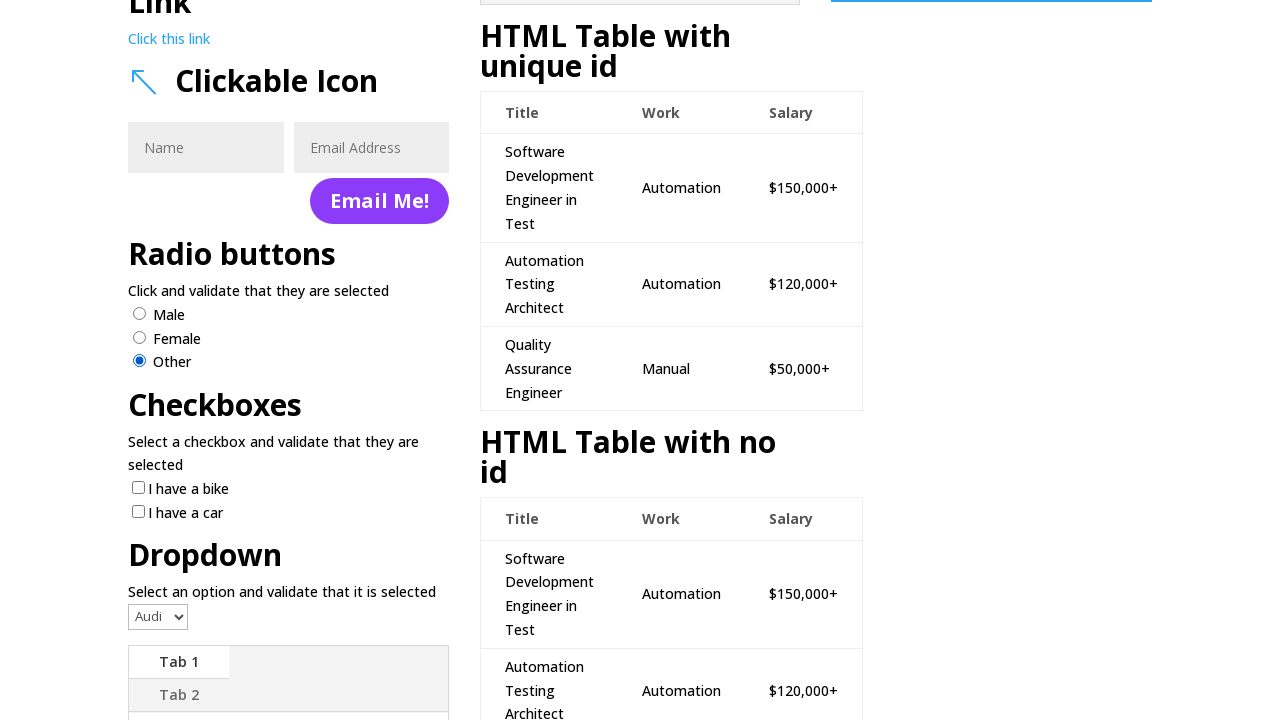

Verified table is visible and accessible
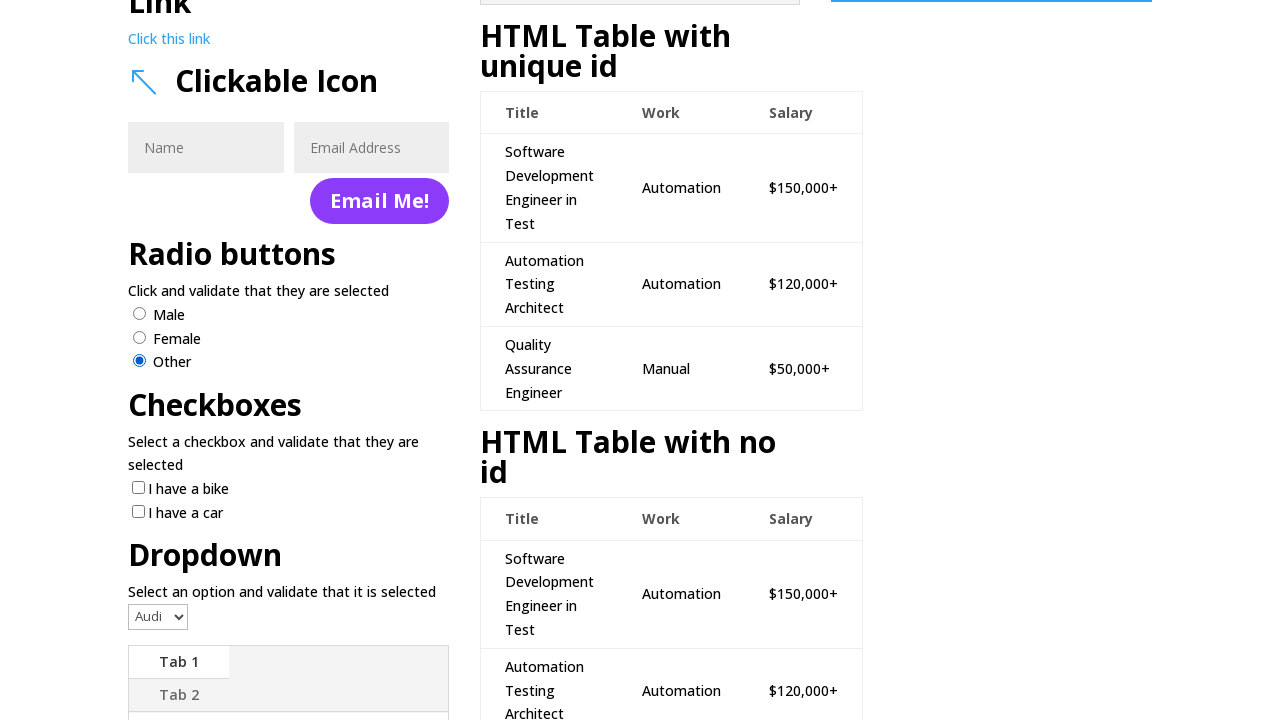

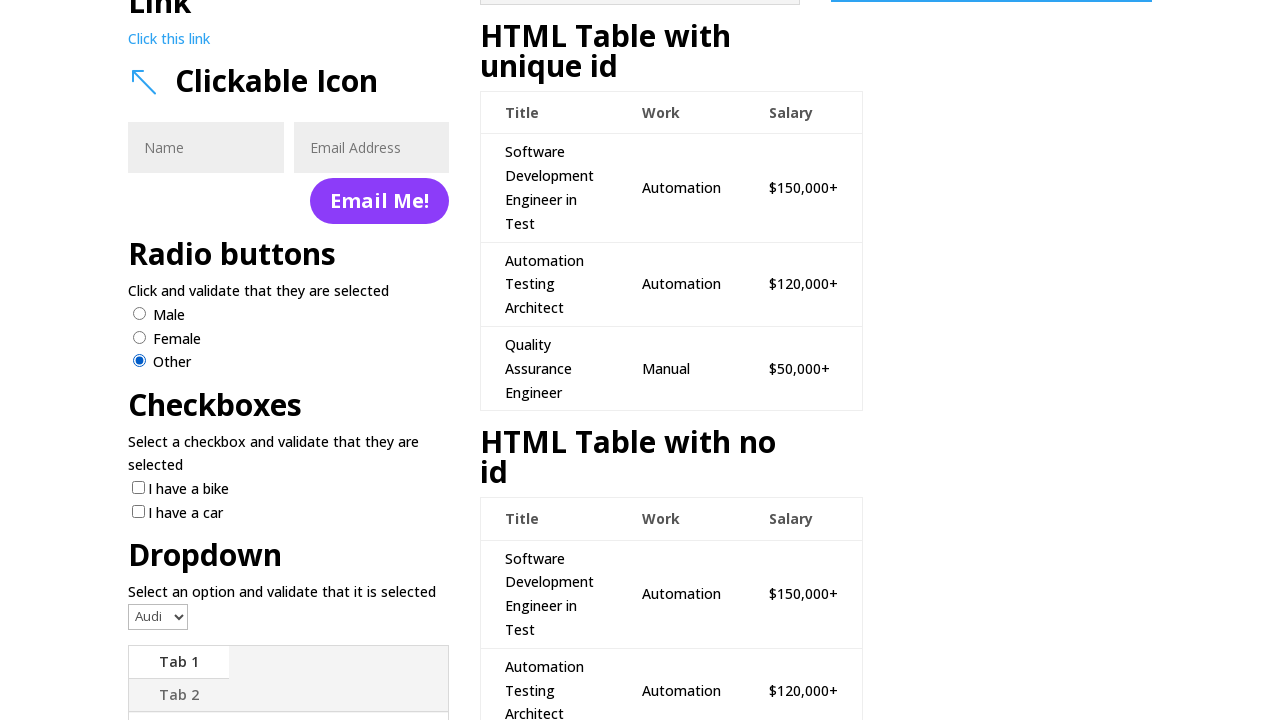